Tests that the main page displays exactly 11 product blocks by finding all elements with the .product class

Starting URL: http://litecart.stqa.ru/index.php/en/

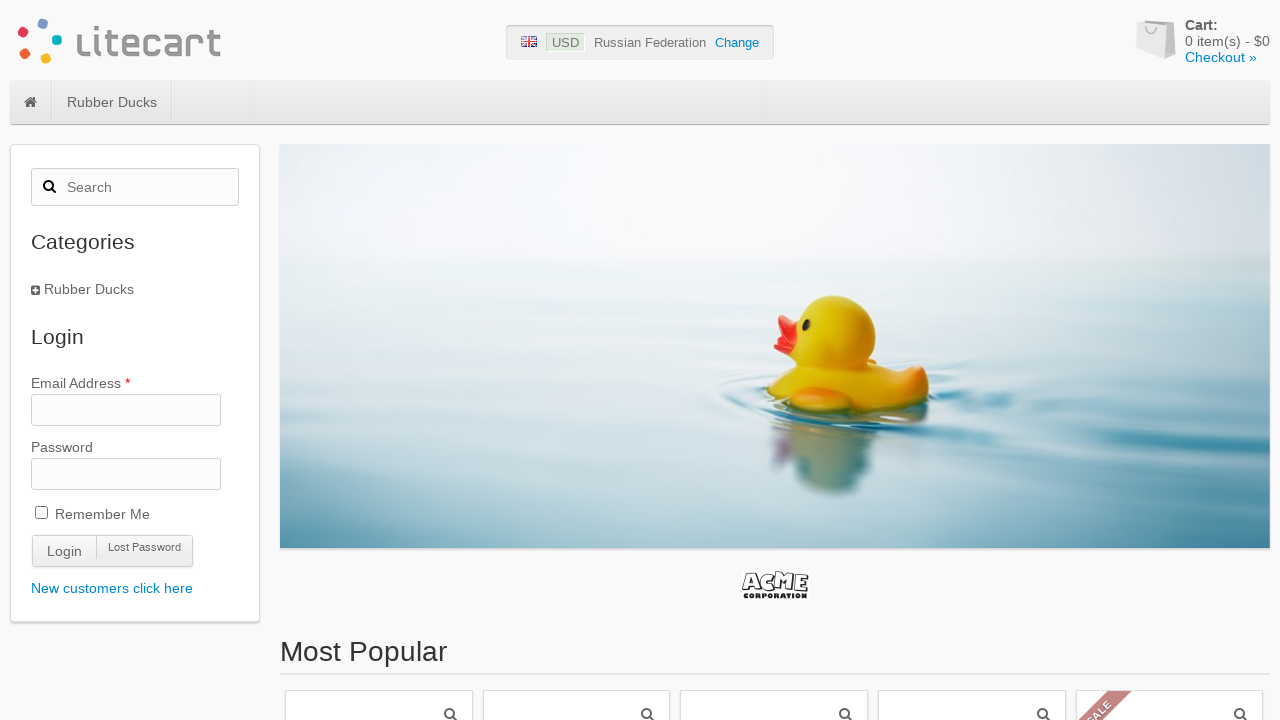

Navigated to LiteCart main page
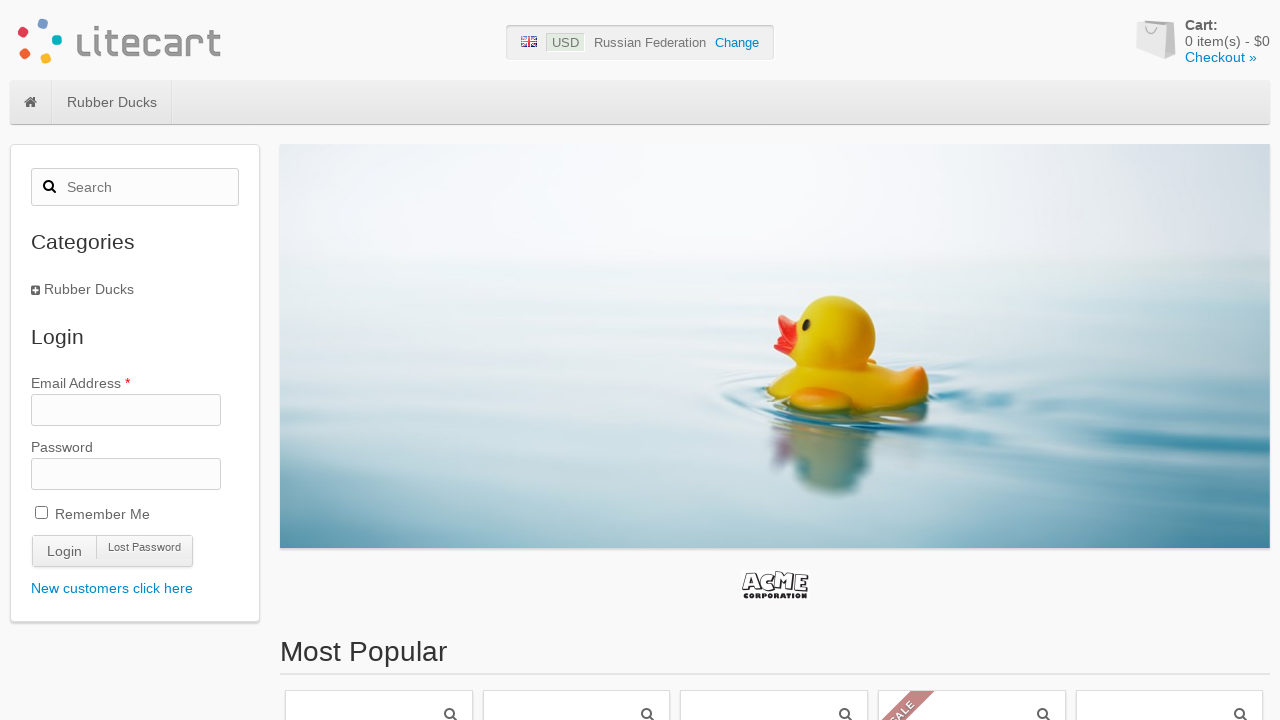

Found all product elements with .product class
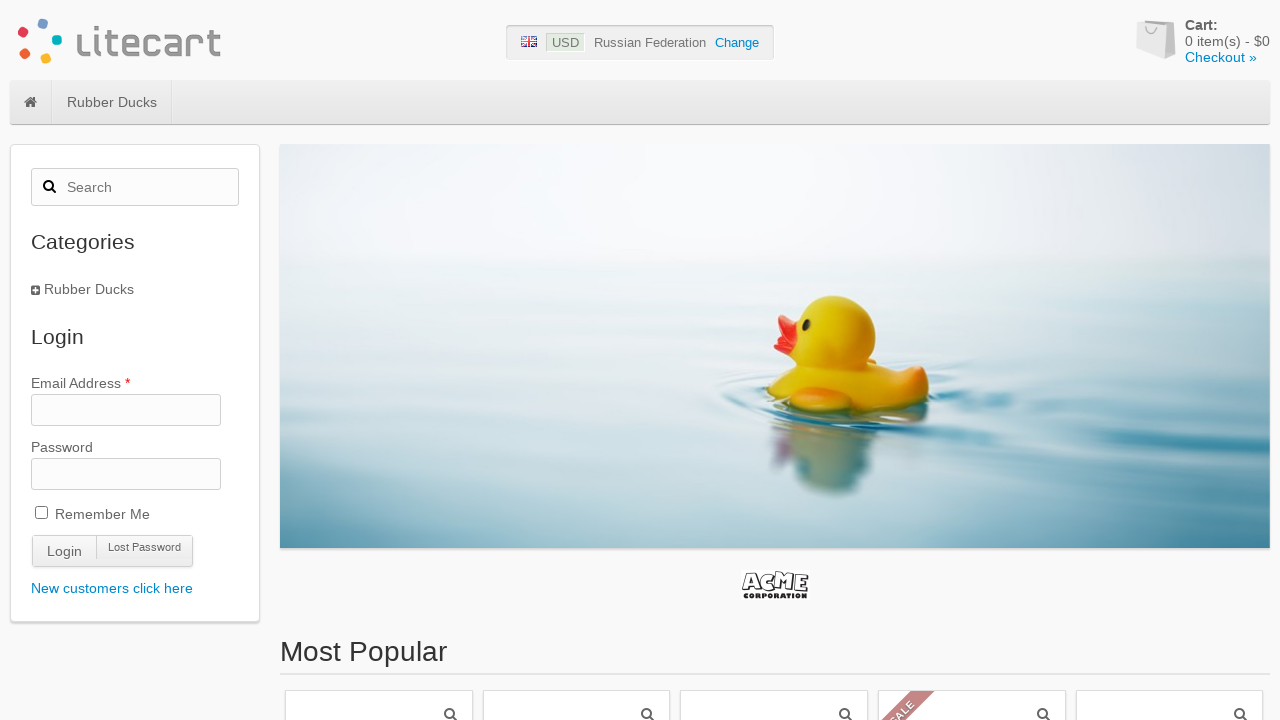

Verified that exactly 11 product blocks are displayed
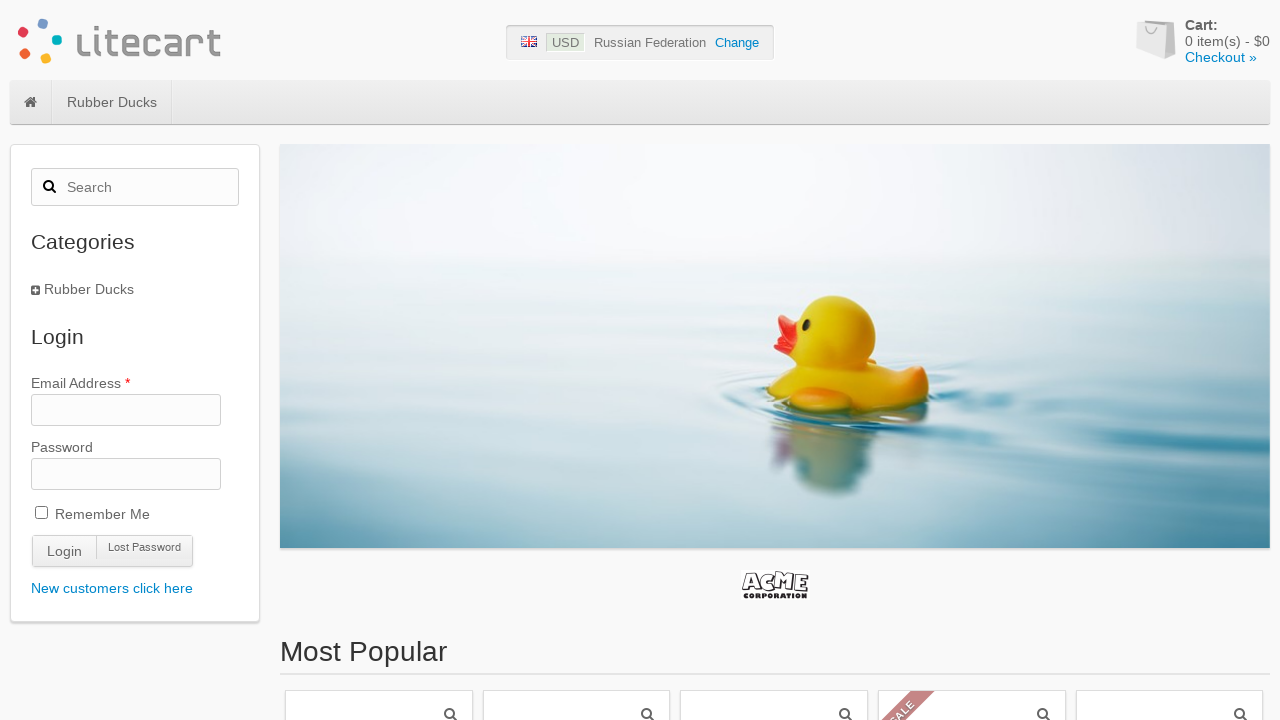

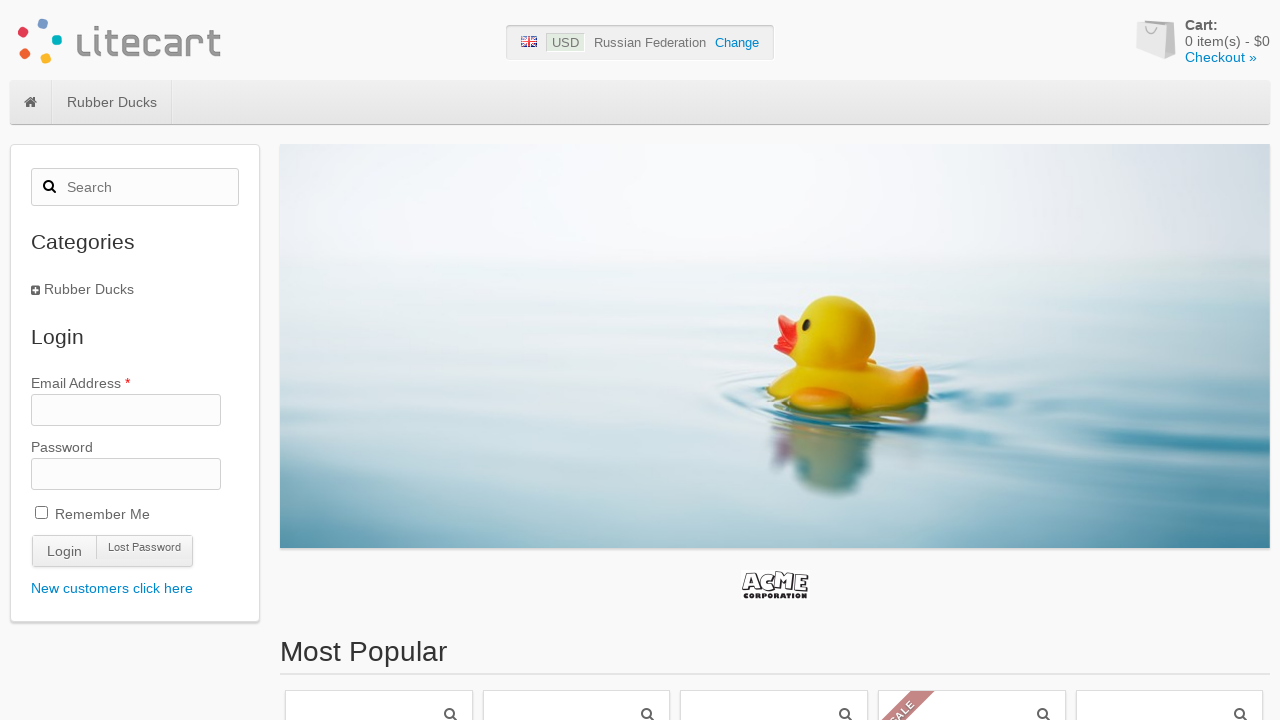